Tests for typos in page content by checking if paragraph text matches expected correct text, refreshing if there's a typo

Starting URL: https://the-internet.herokuapp.com/

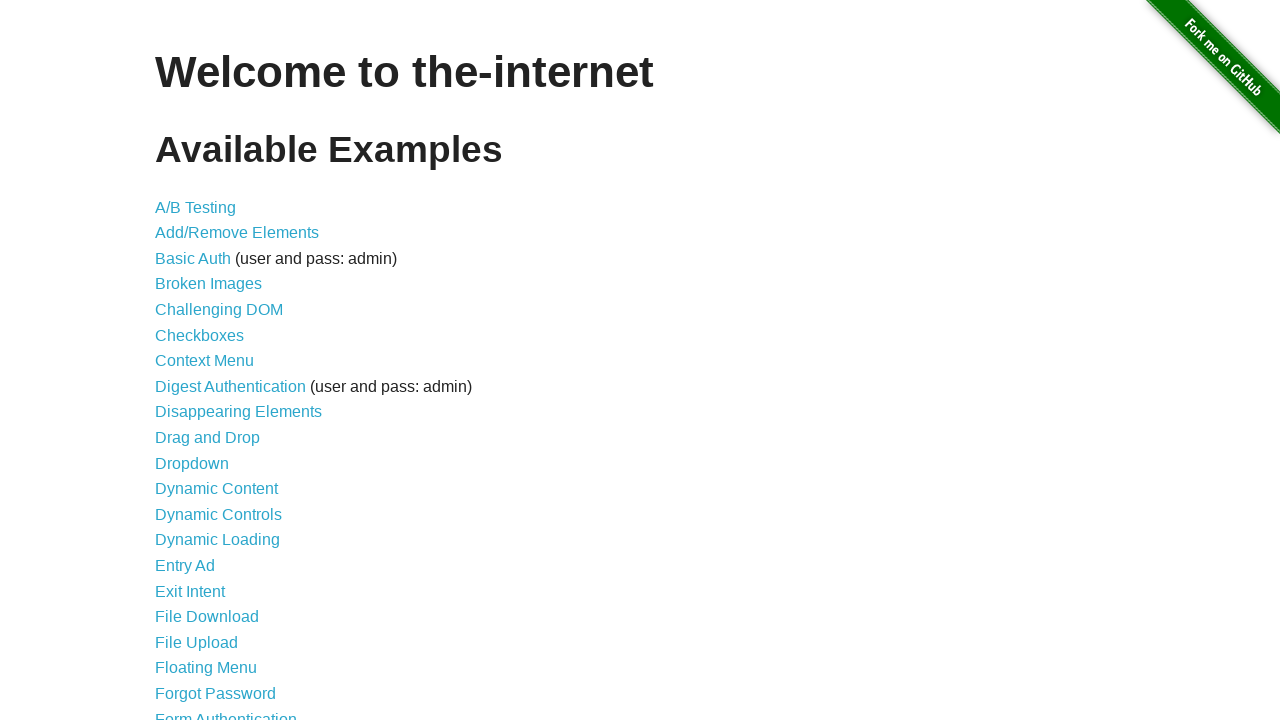

Clicked on Typos link at (176, 625) on text=Typos
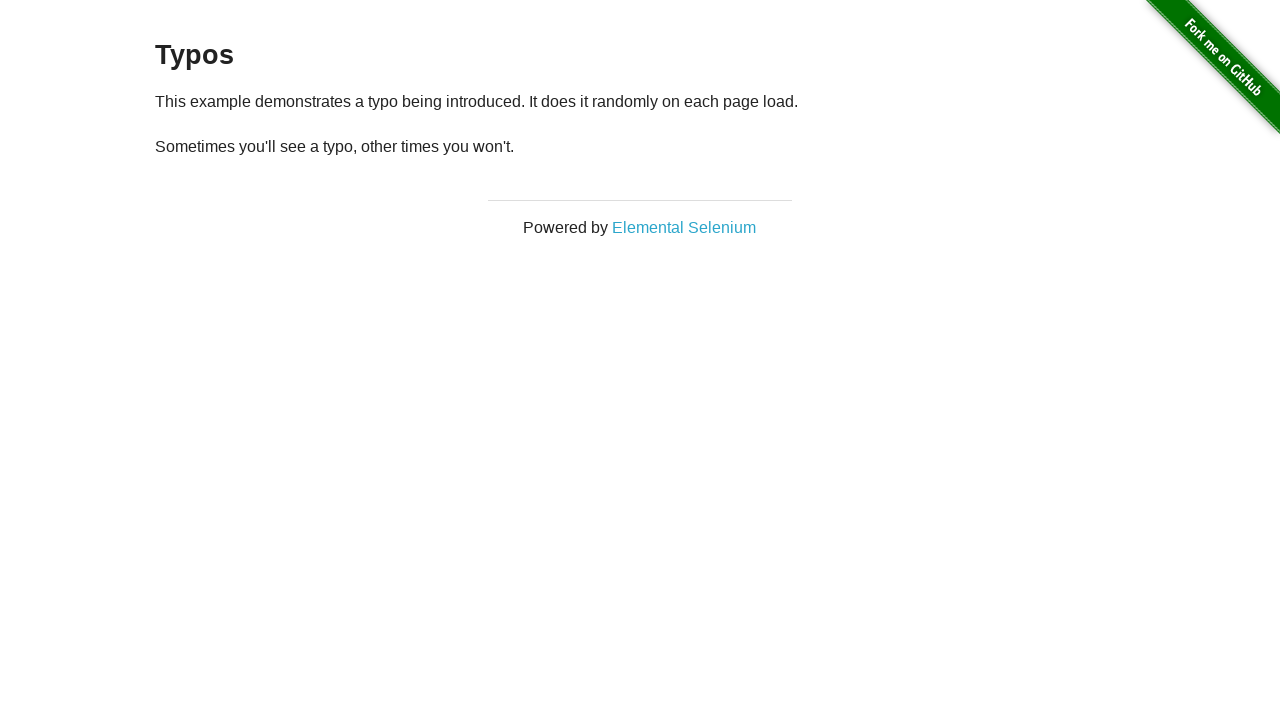

Waited for target paragraph to load
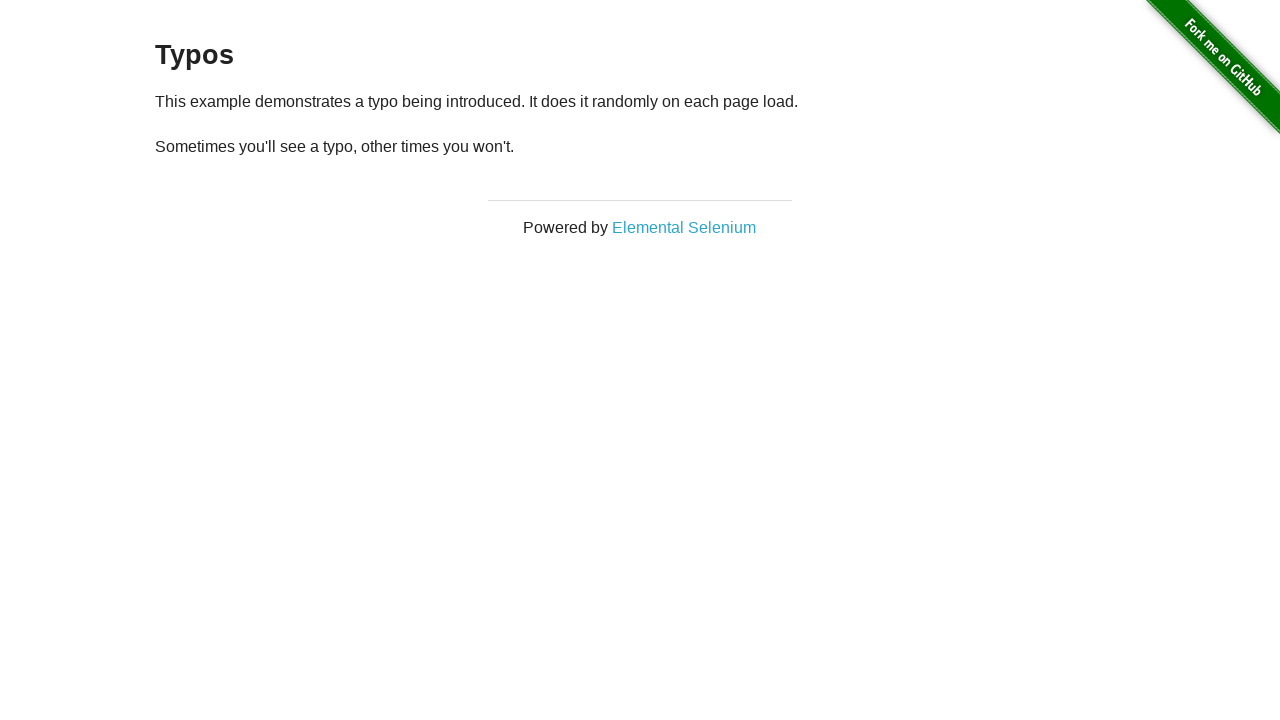

Located target paragraph element
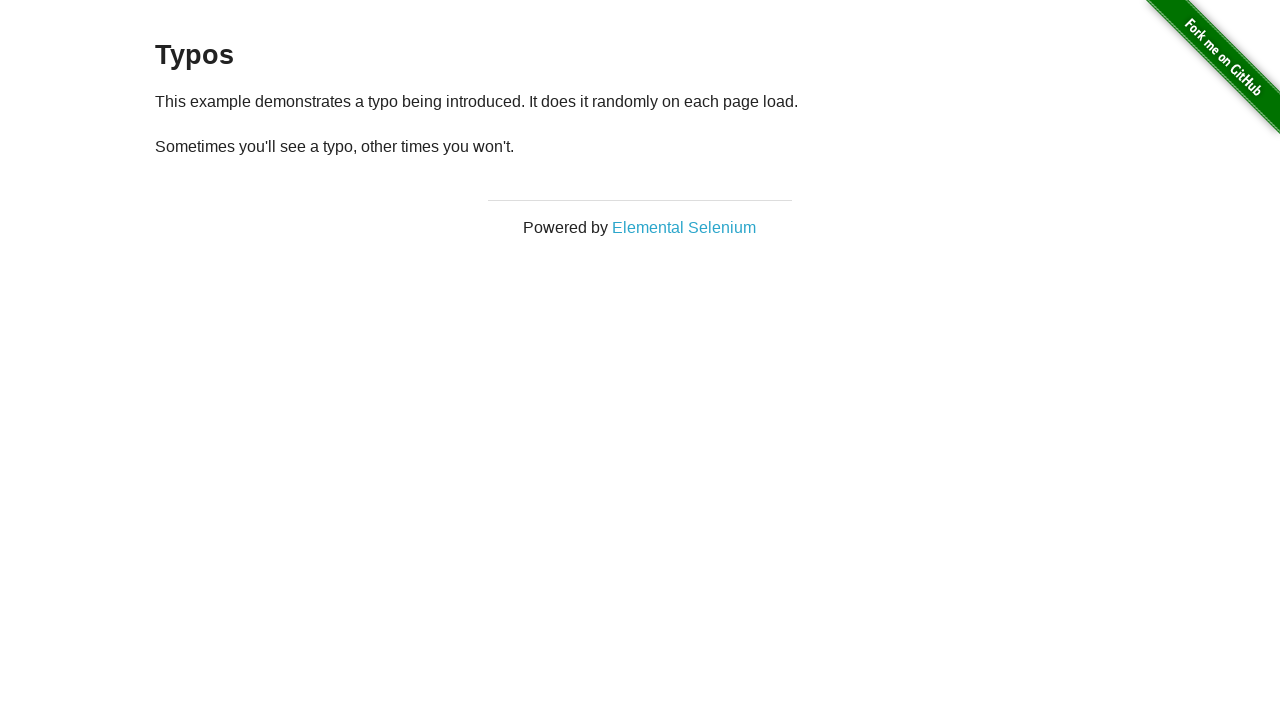

Set expected text for typo verification
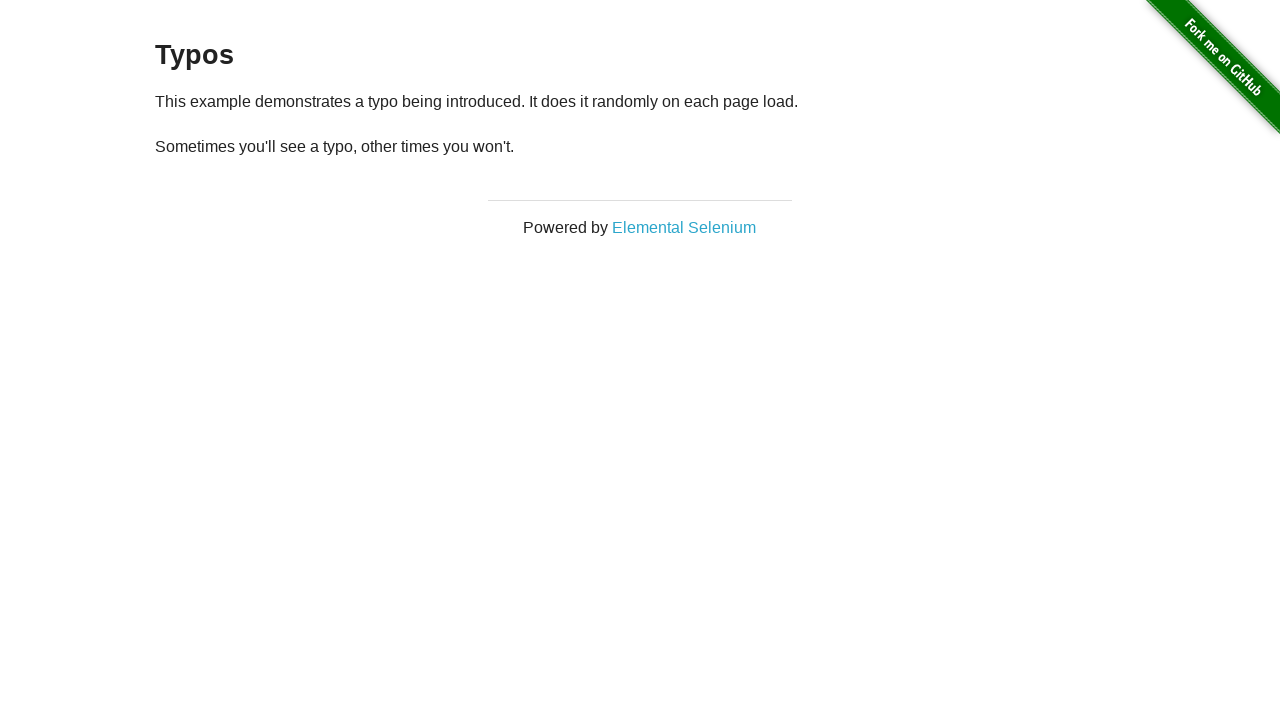

Waited again for target paragraph to ensure it is loaded
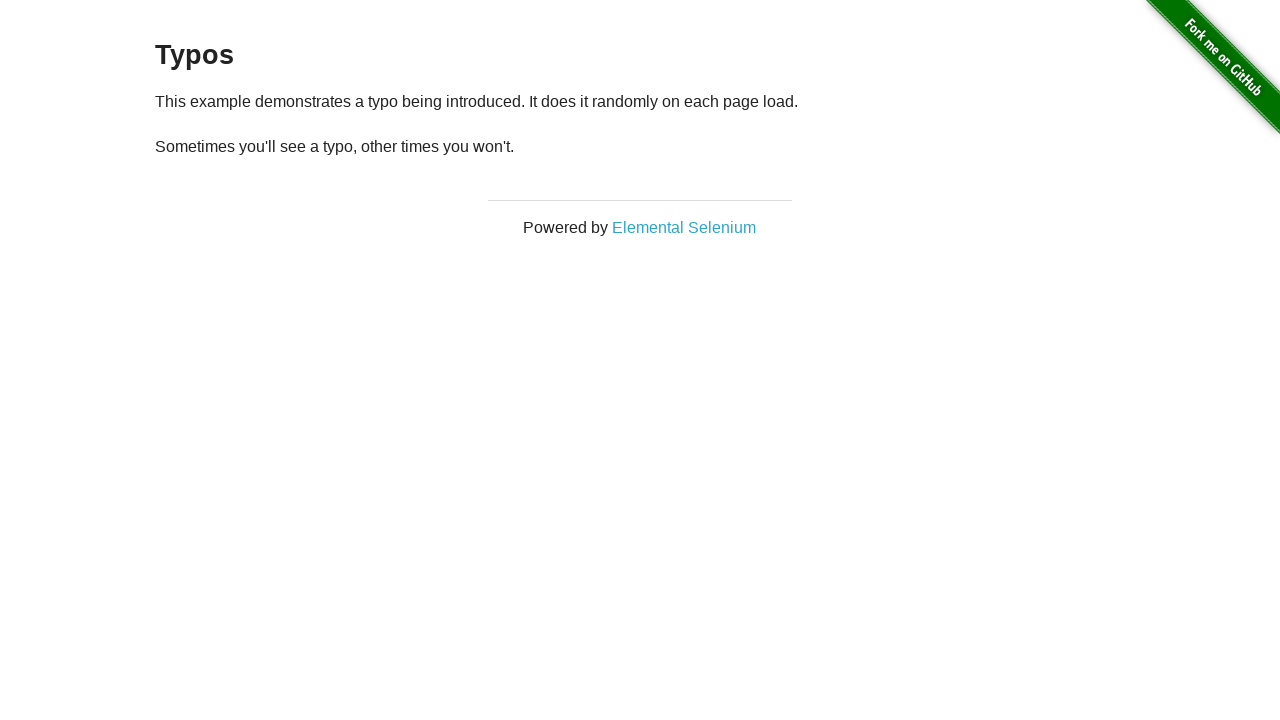

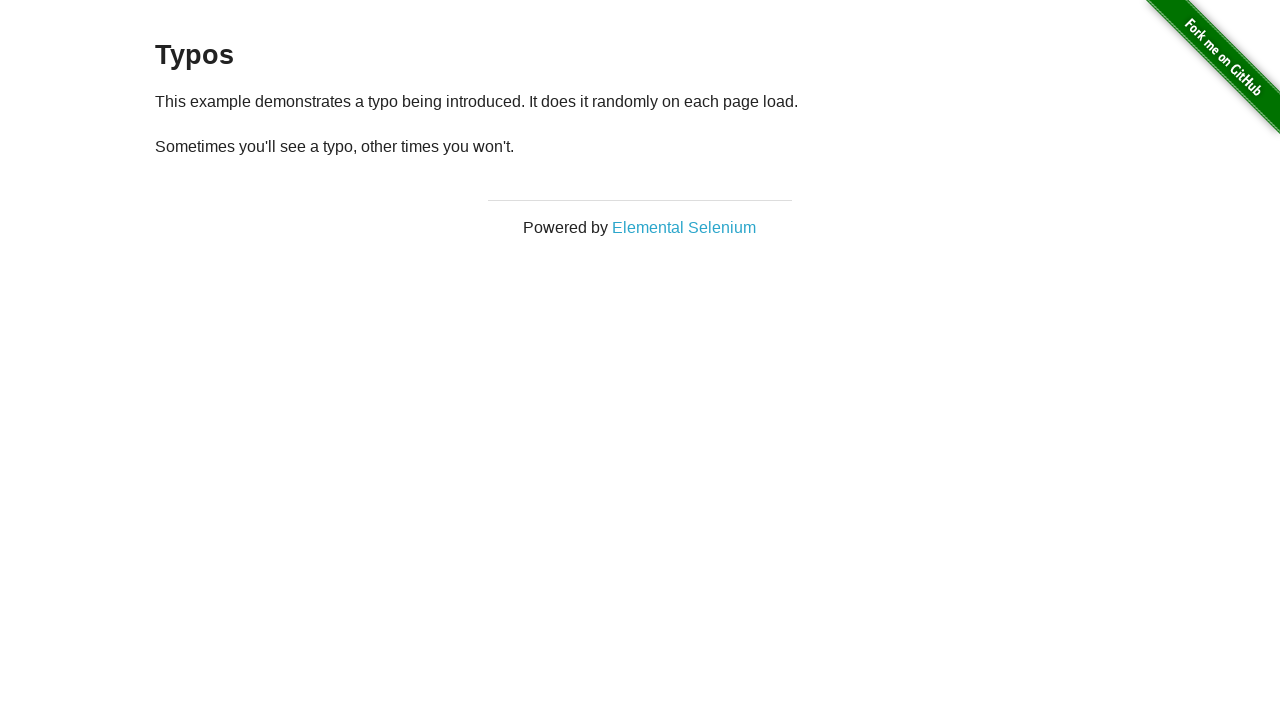